Tests drag and drop functionality on jQuery UI by dragging a draggable element onto a droppable target within an iframe

Starting URL: https://jqueryui.com/droppable/

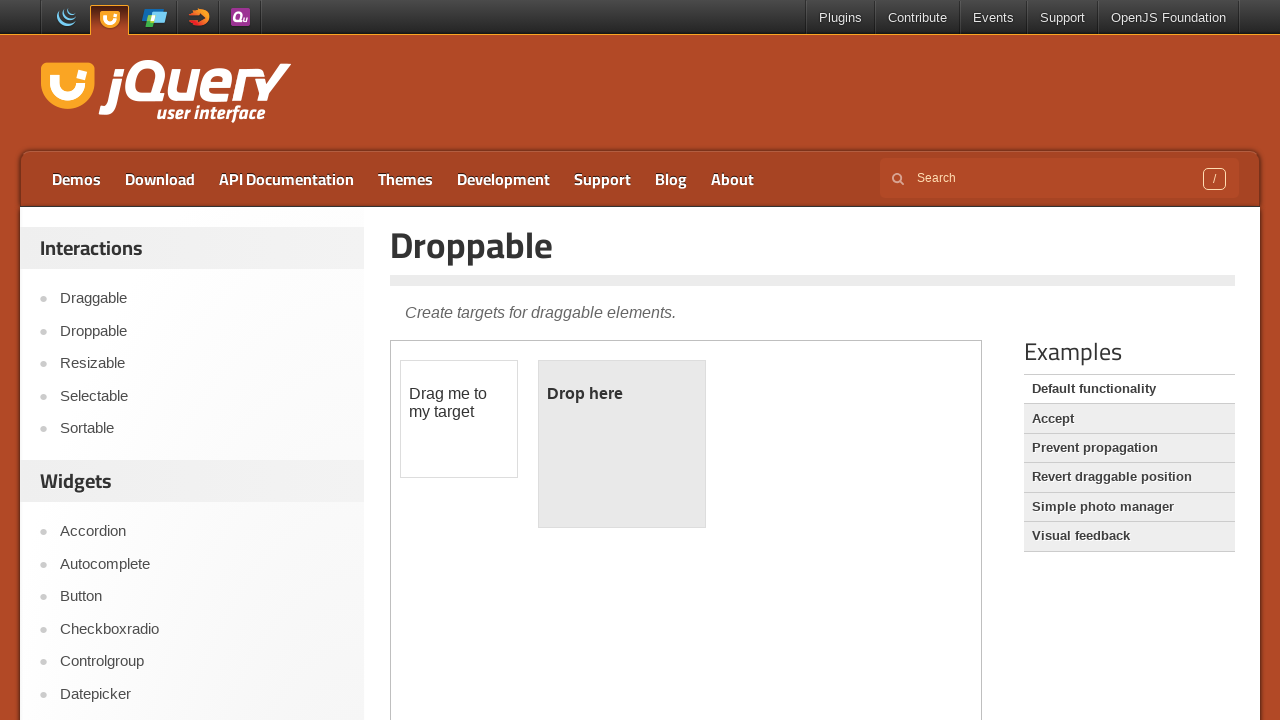

Located the demo iframe
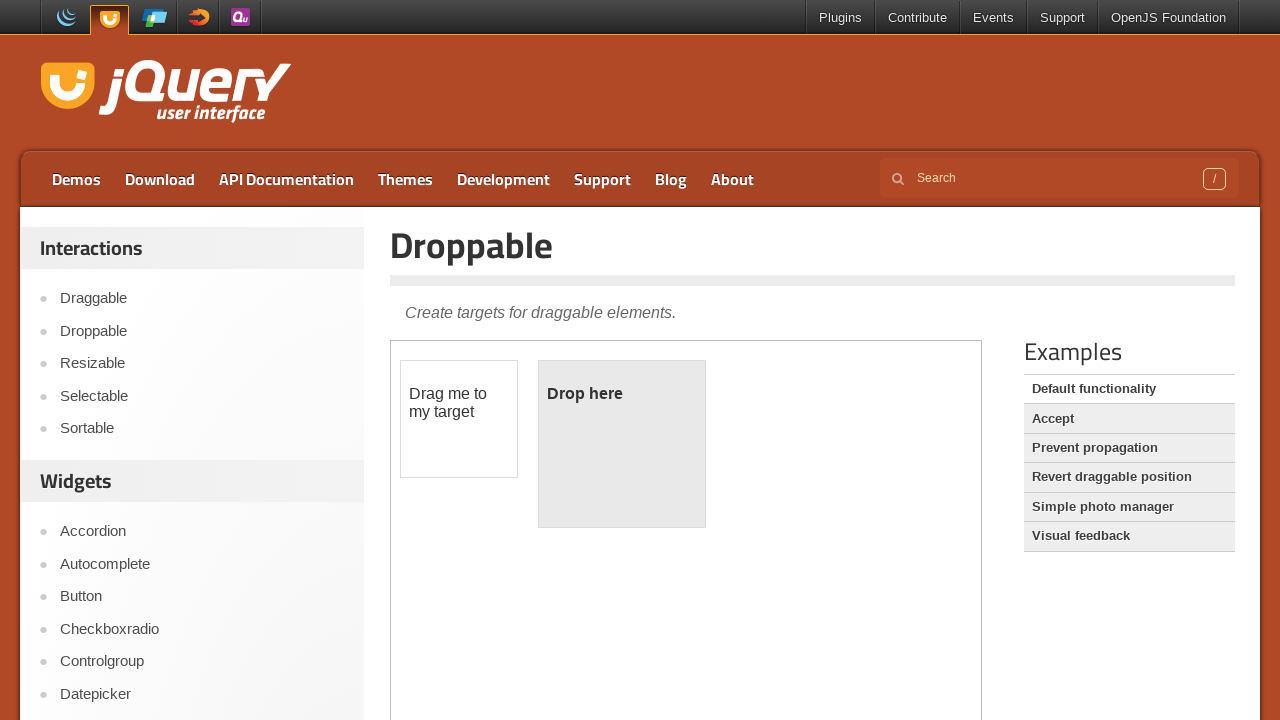

Located the draggable element
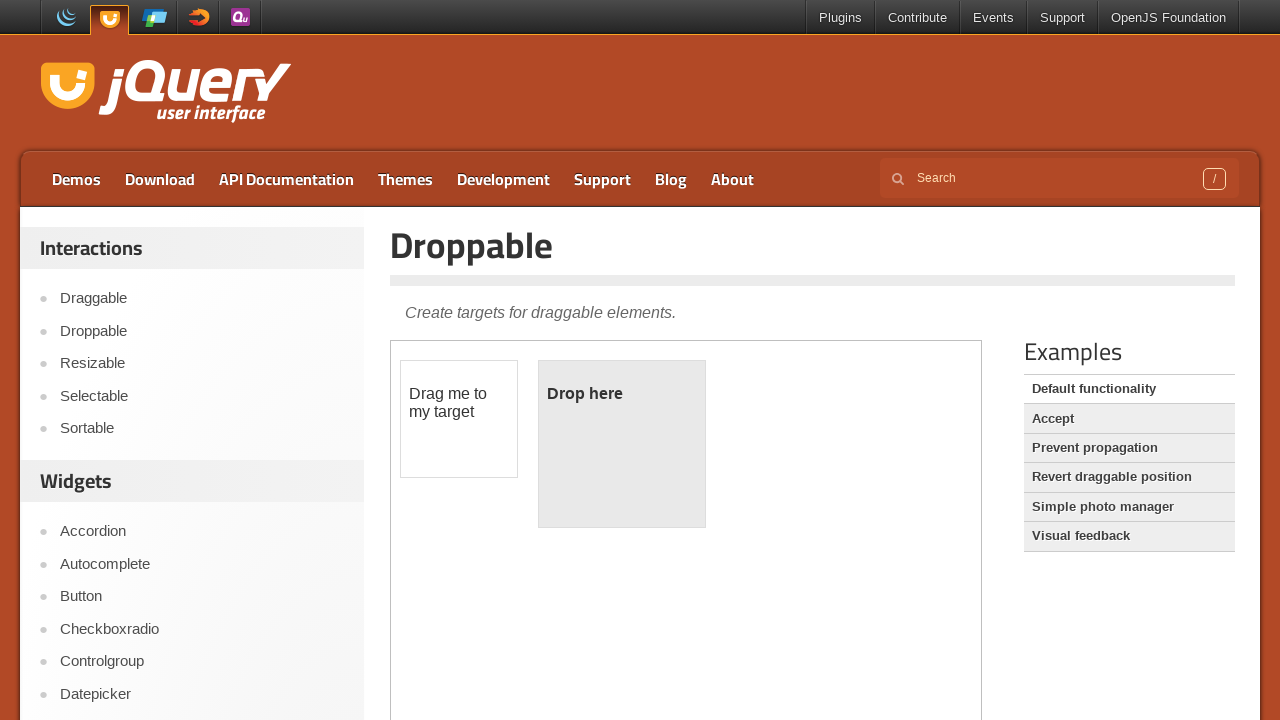

Located the droppable target element
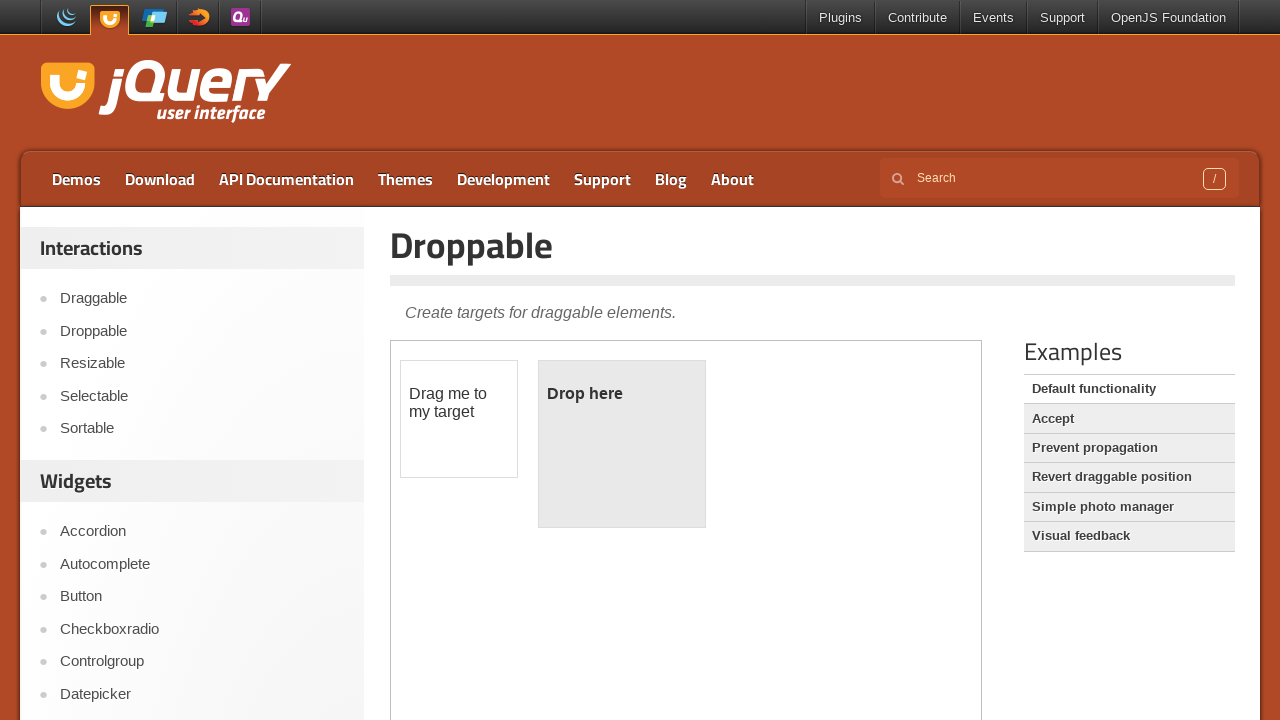

Dragged the draggable element onto the droppable target at (622, 444)
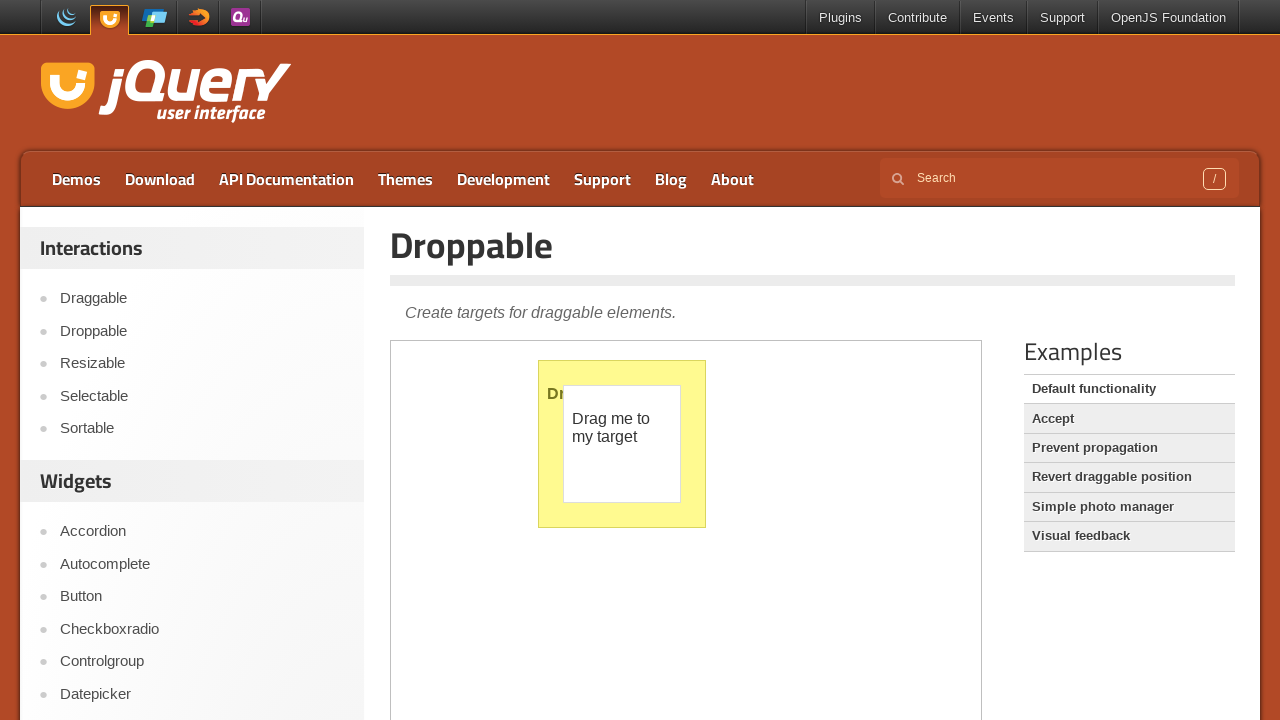

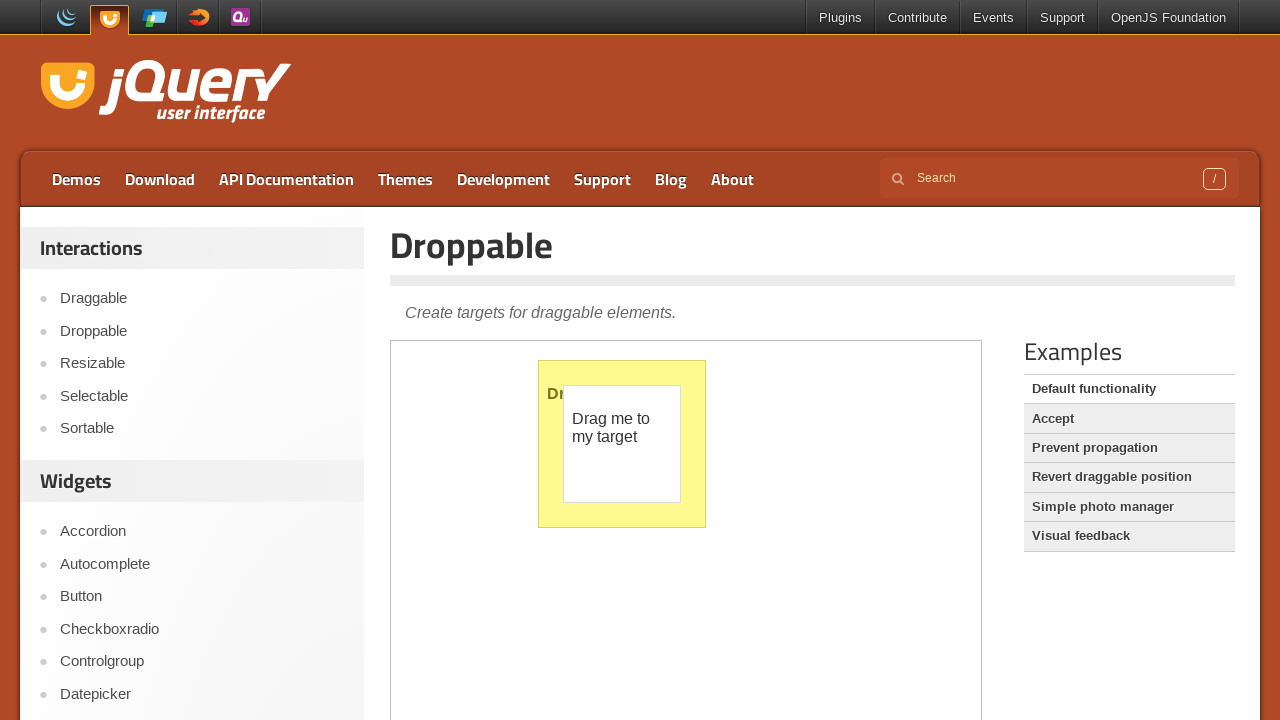